Tests browser tab switching by clicking a link that opens a new tab, then switching to the new tab and verifying its title is "New Window"

Starting URL: http://the-internet.herokuapp.com/windows

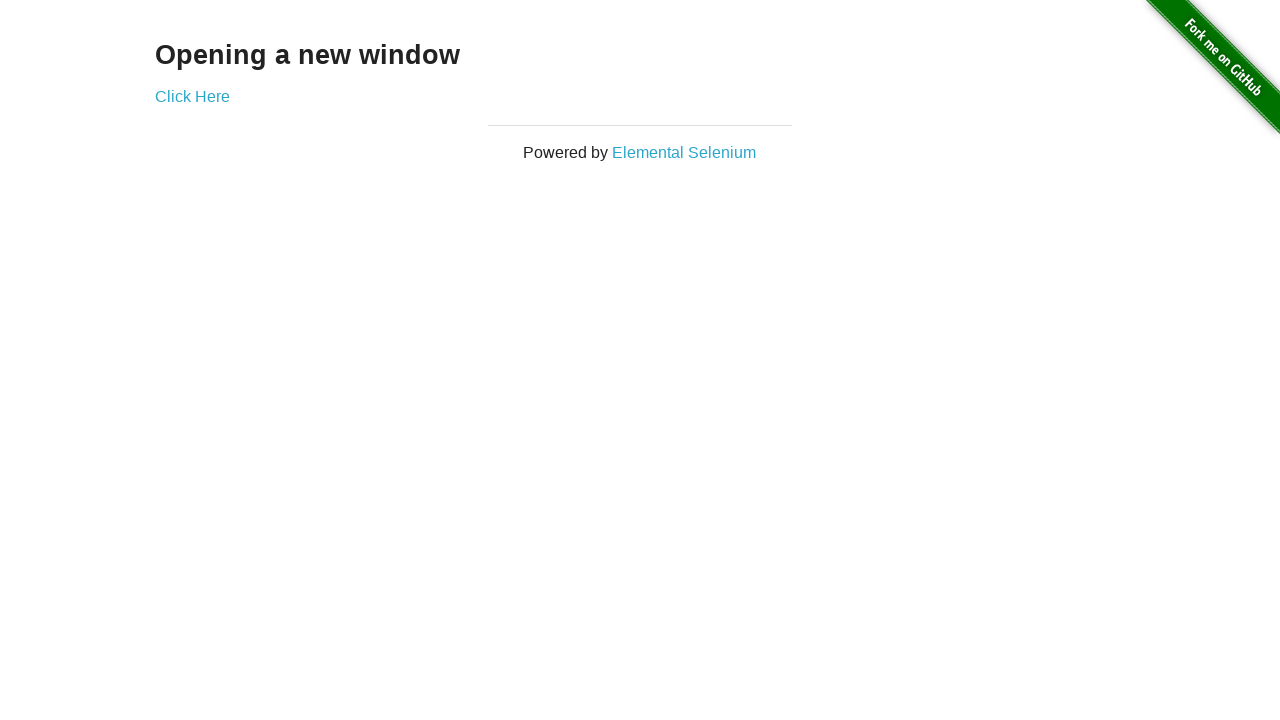

Clicked 'Click Here' link to open a new tab at (192, 96) on text=Click Here
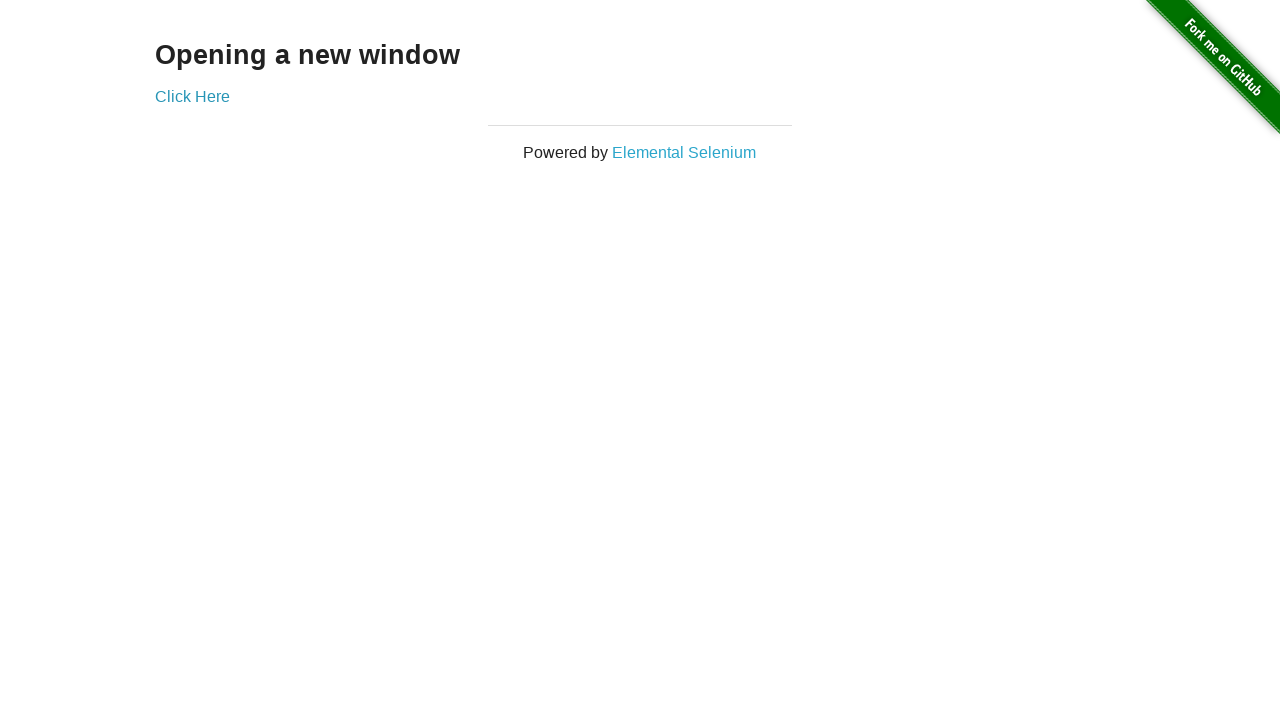

Captured the new tab/page object
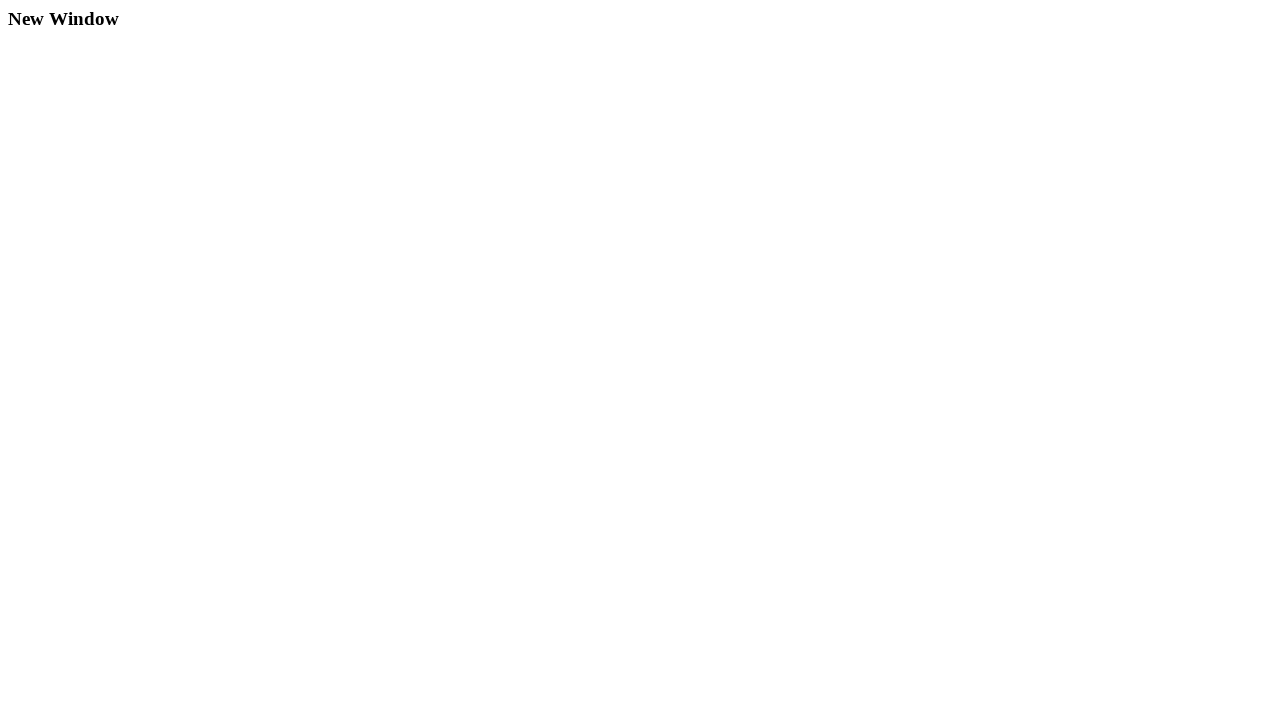

New tab finished loading
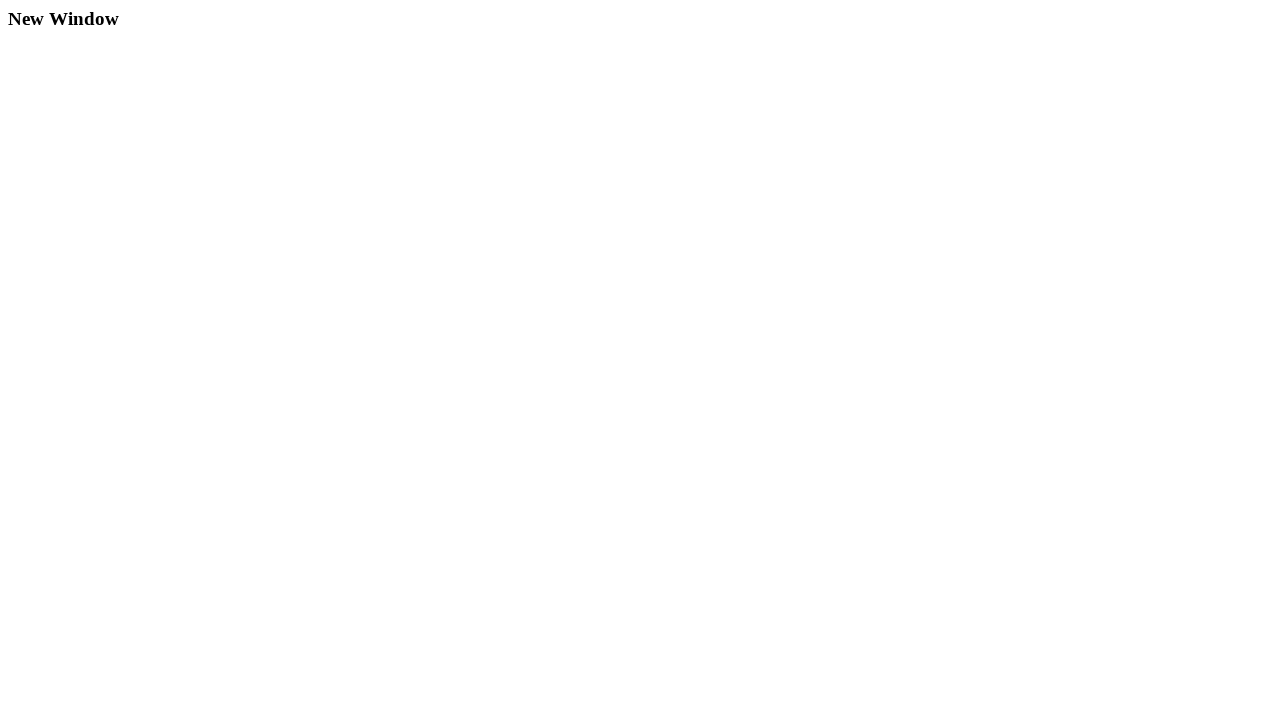

Verified new tab title is 'New Window'
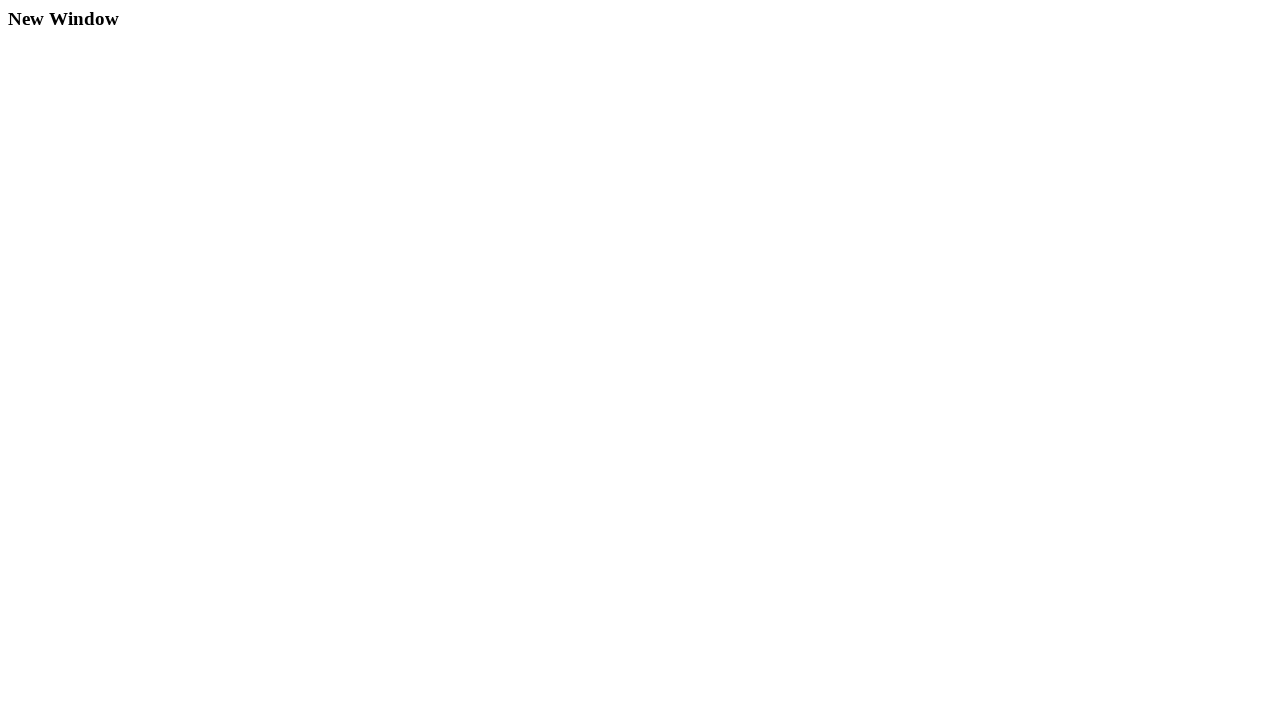

Verified new tab title is not 'The Internet'
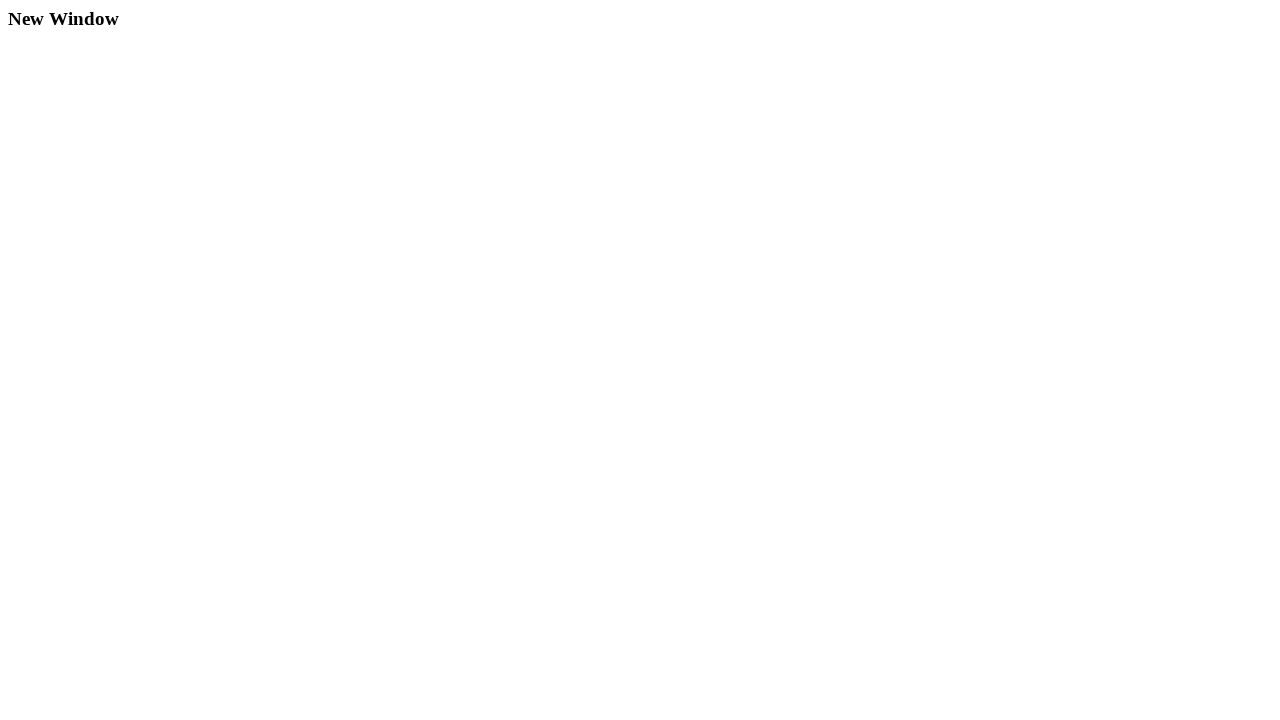

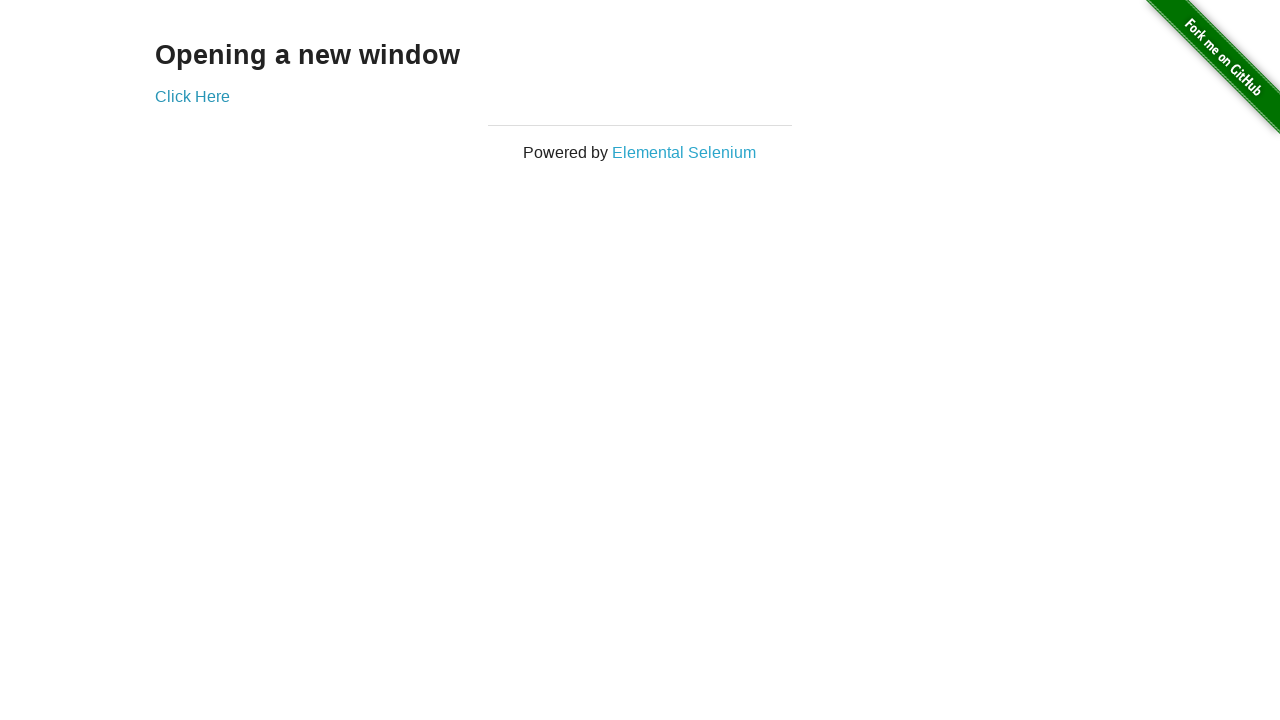